Tests element visibility on a basic form page by checking if various form elements are displayed and interacting with them - filling email field, clicking radio button, and filling textarea

Starting URL: https://automationfc.github.io/basic-form/index.html

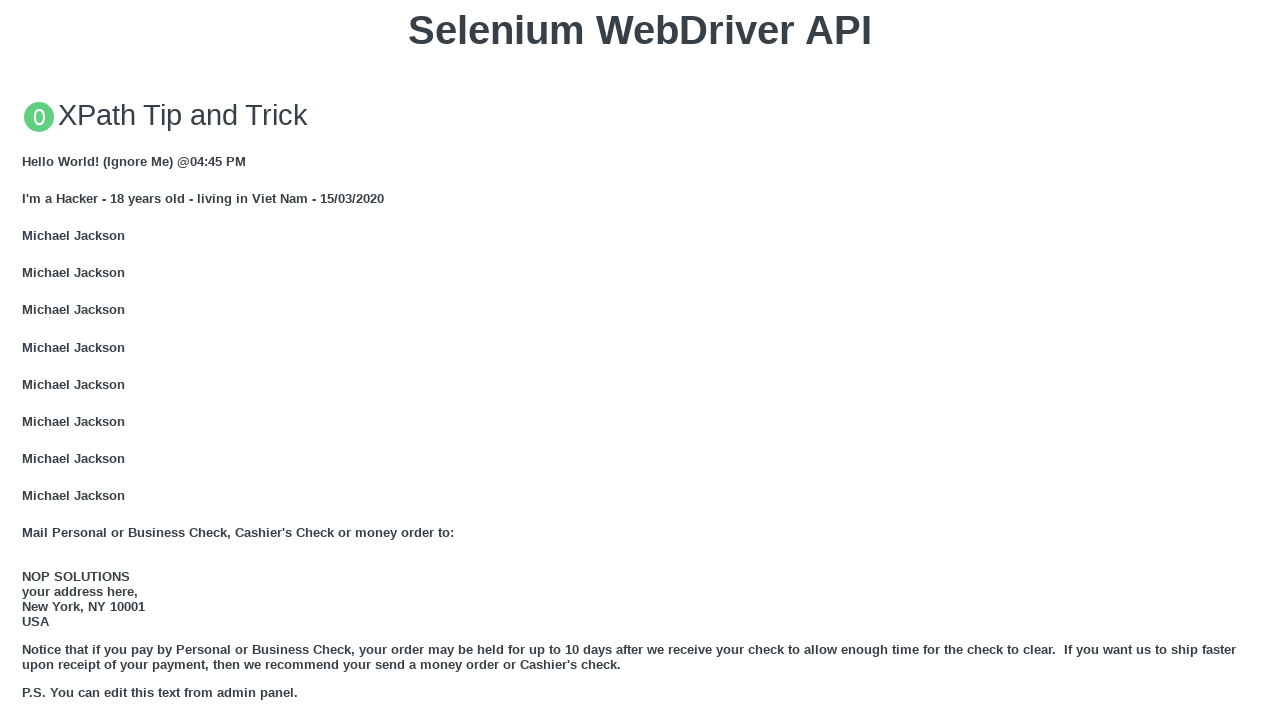

Waited for email label element to be visible on the form
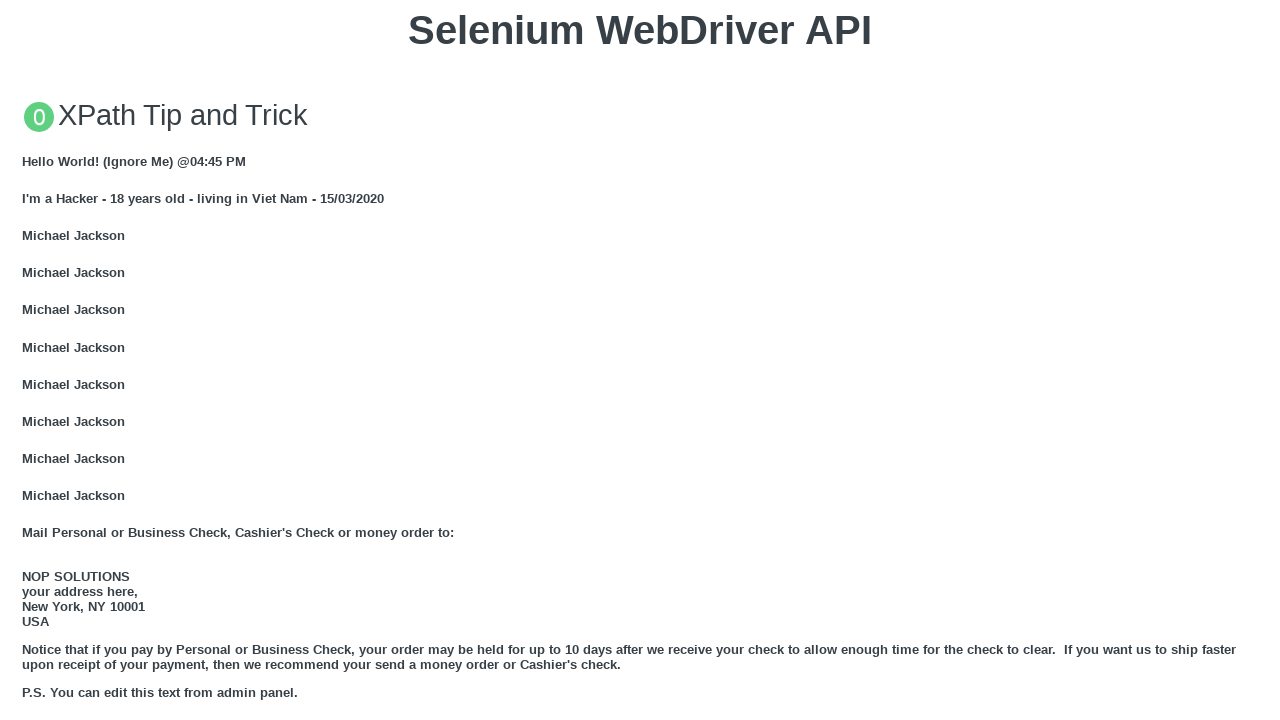

Filled email field with 'Automation Testing' on input#mail
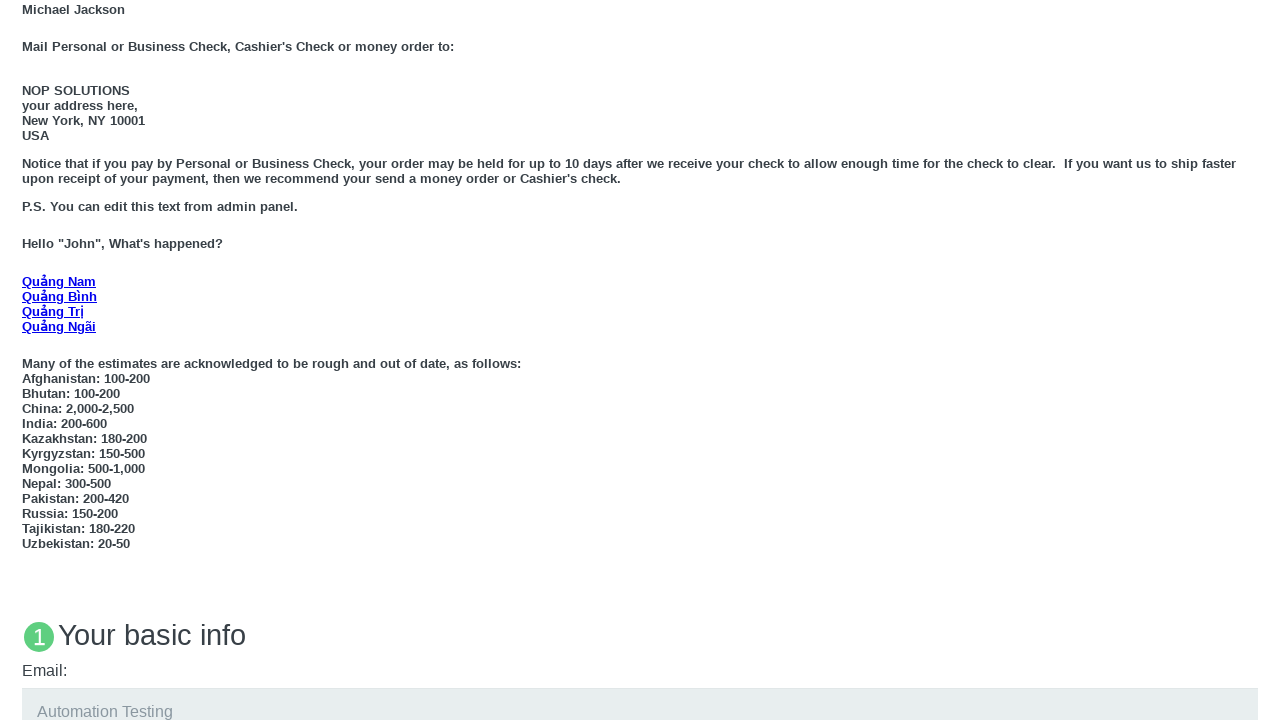

Clicked the 'under 18' radio button at (28, 360) on input#under_18
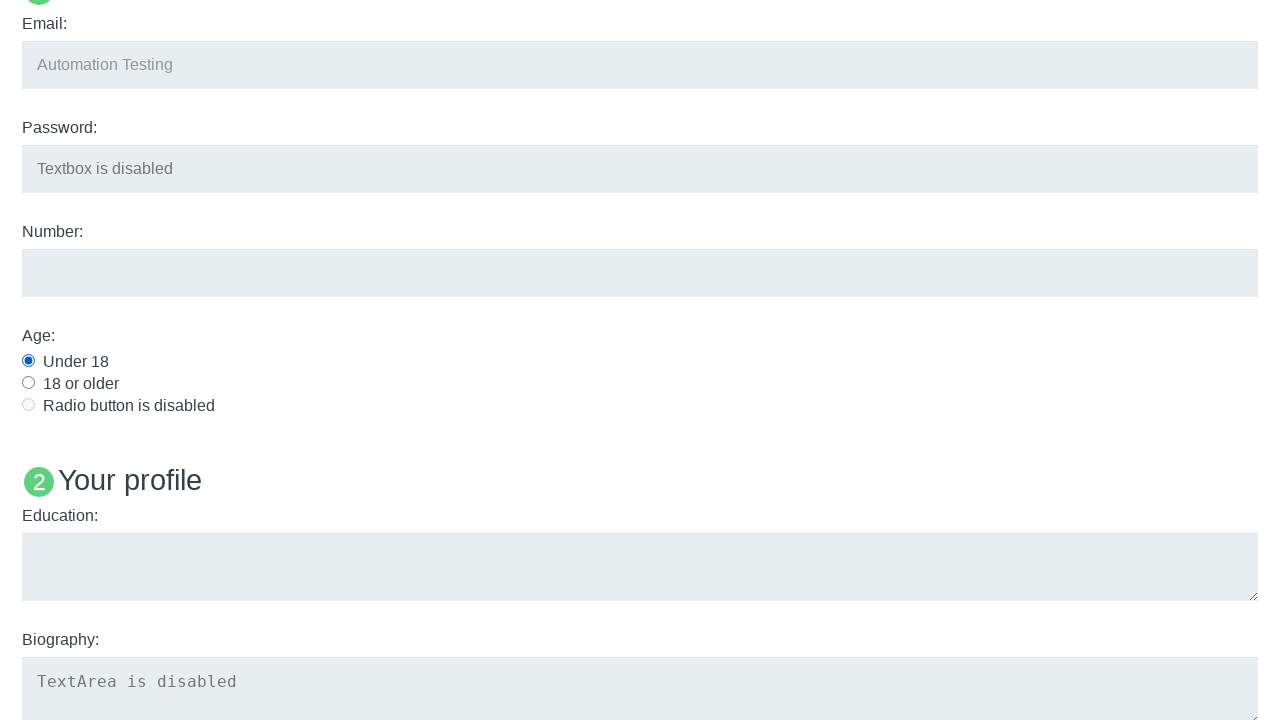

Filled education textarea with 'Automation Testing' on textarea#edu
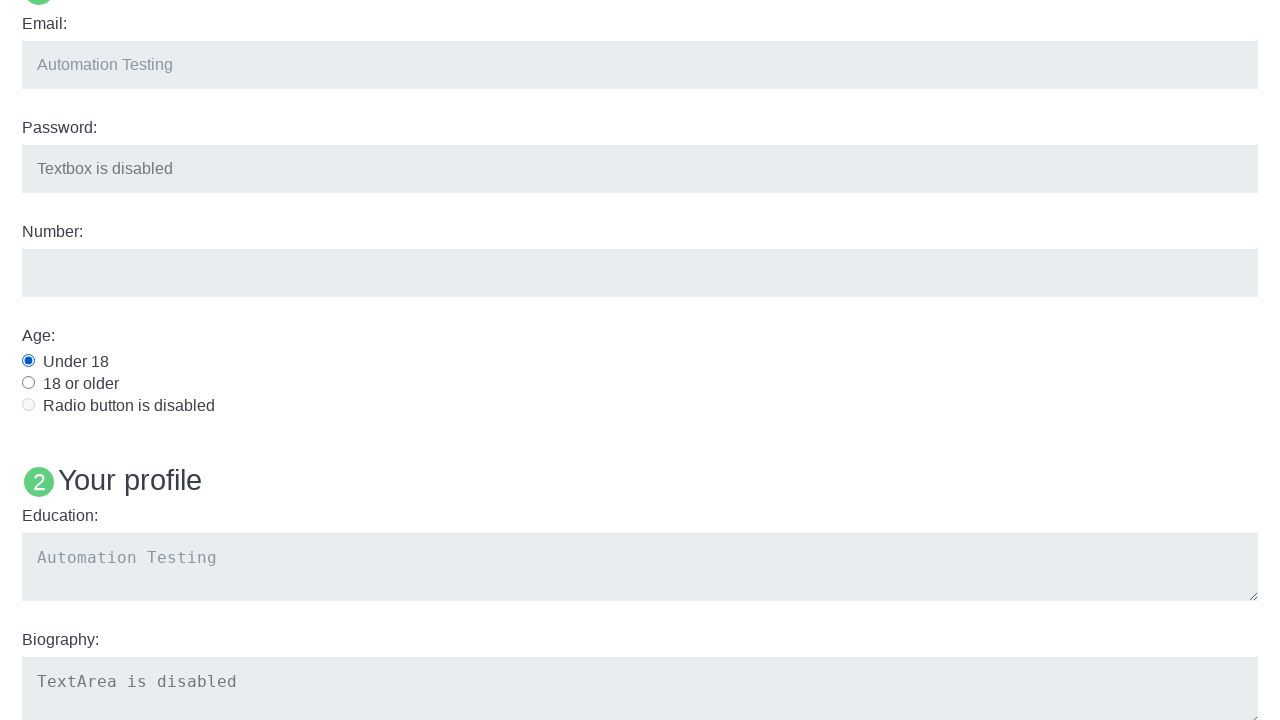

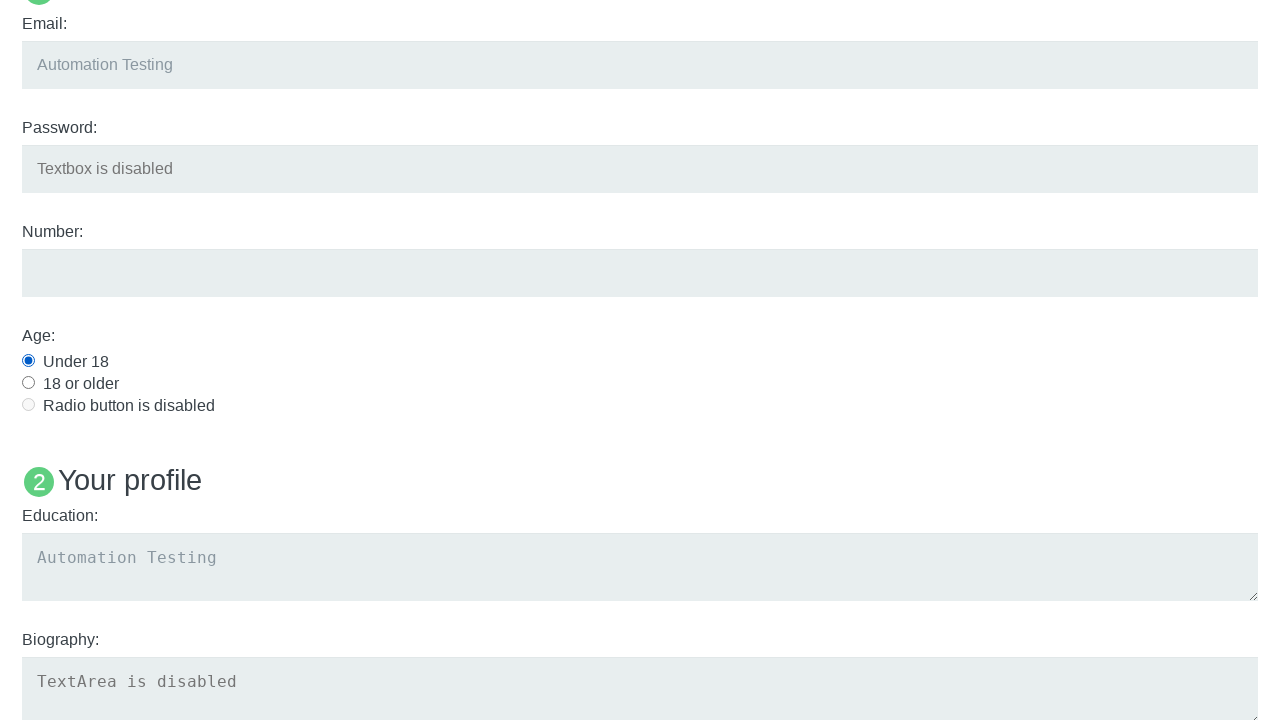